Tests JavaScript Prompt dialog by clicking the prompt button, entering "Cansu" as input, accepting the dialog, and verifying the result contains "Cansu"

Starting URL: https://testotomasyonu.com/javascriptAlert

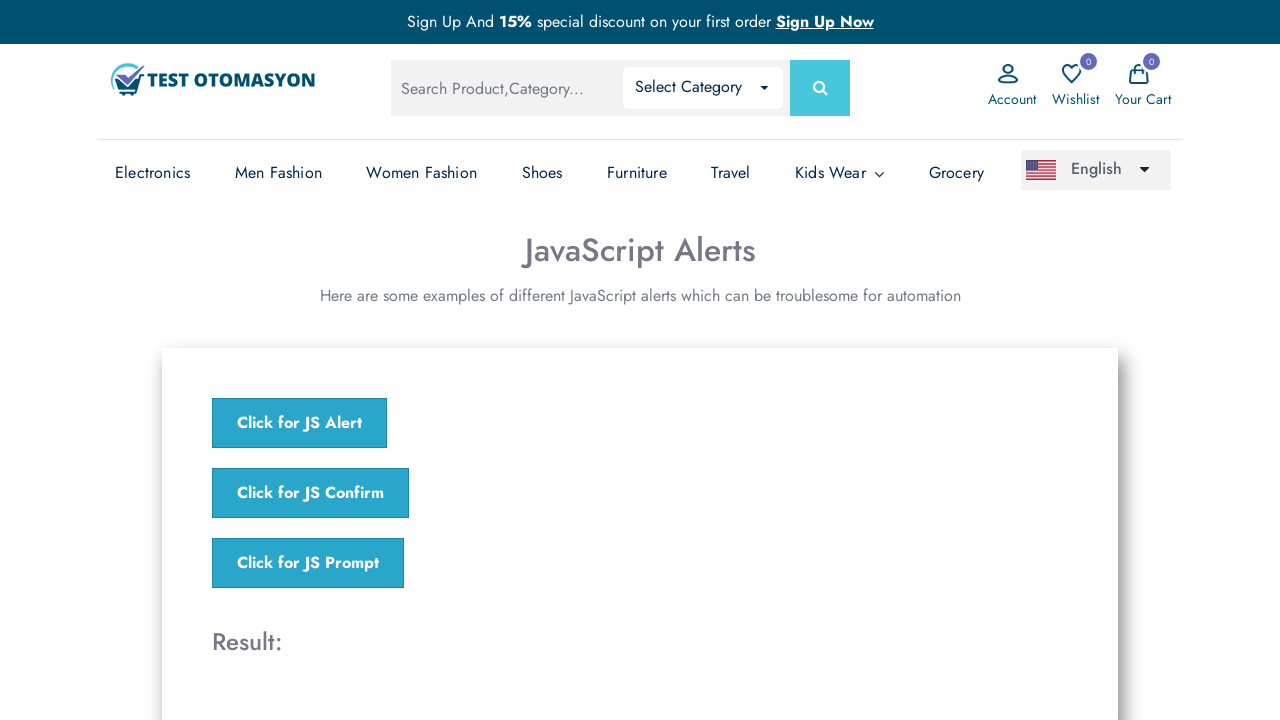

Set up dialog handler to accept prompt with 'Cansu' input
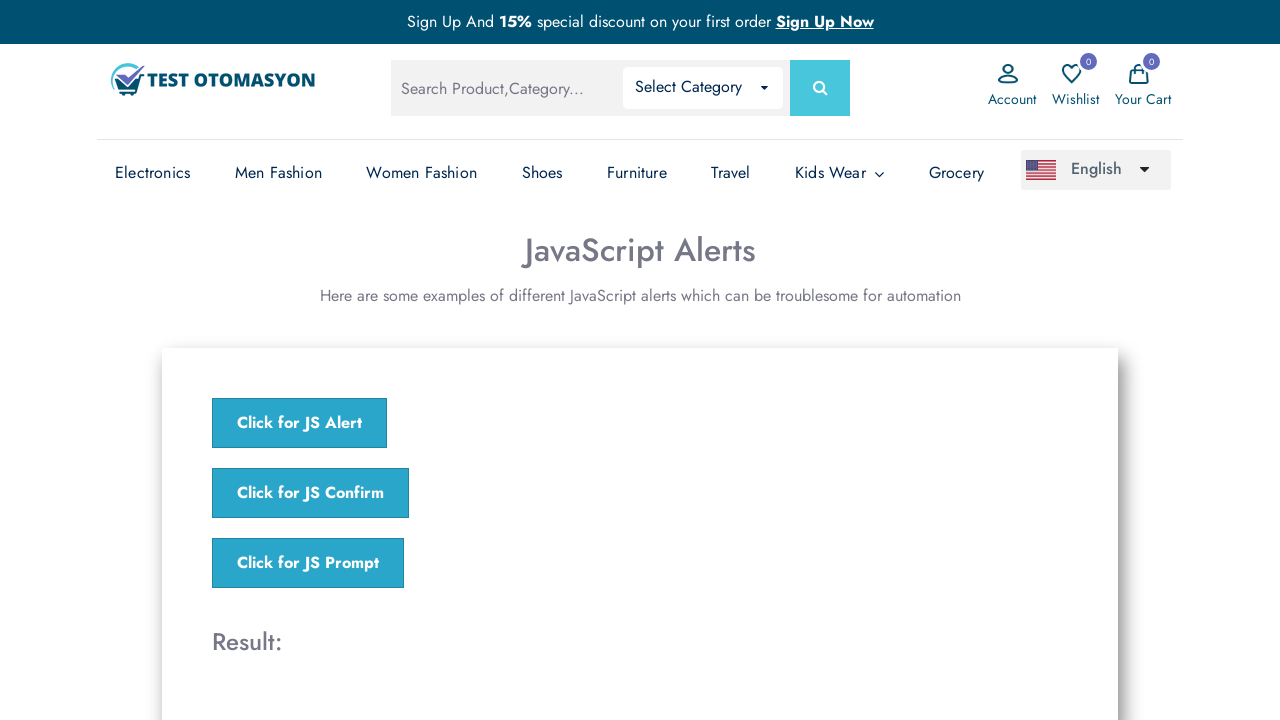

Clicked the JS Prompt button at (308, 563) on xpath=//*[text()='Click for JS Prompt']
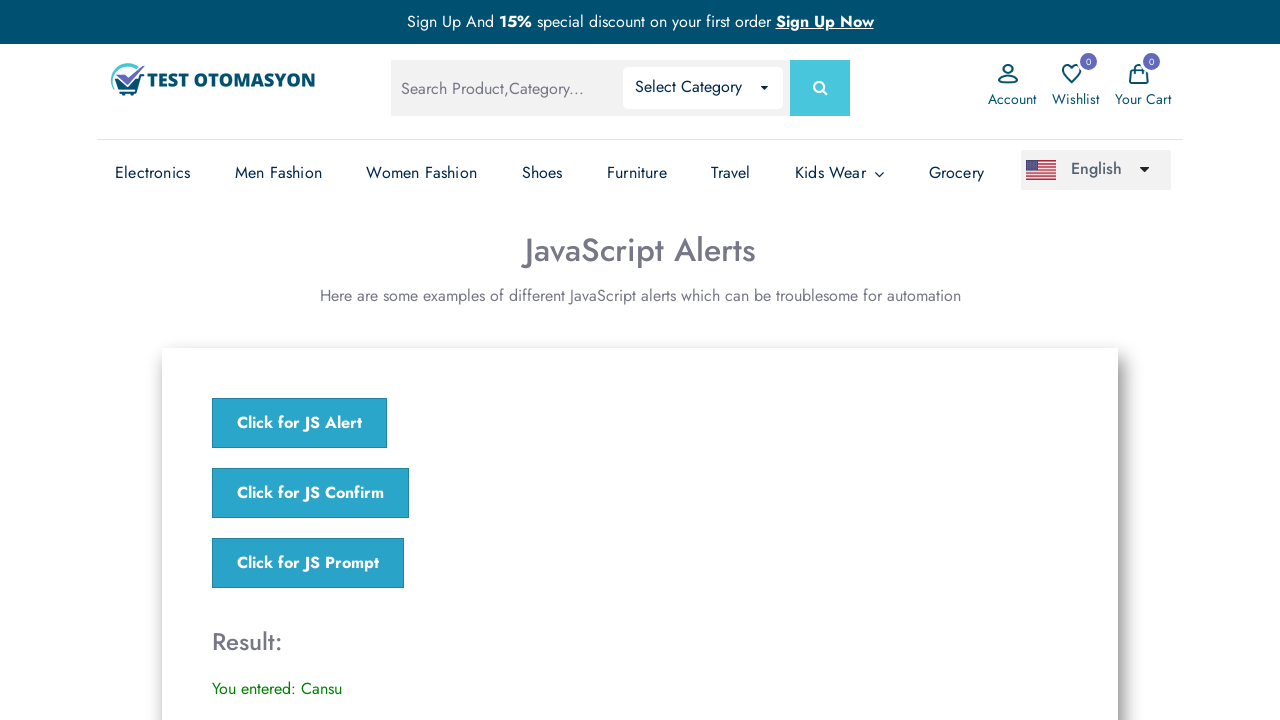

Result element loaded and became visible
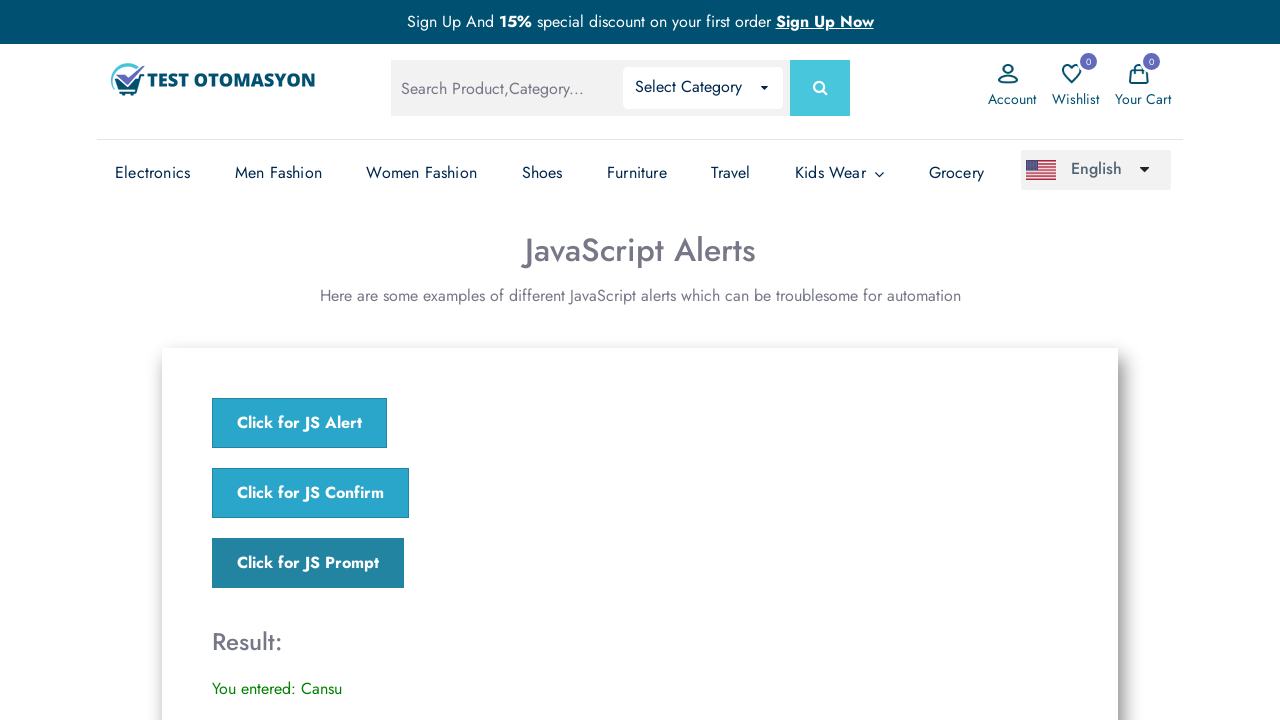

Verified result text contains 'Cansu'
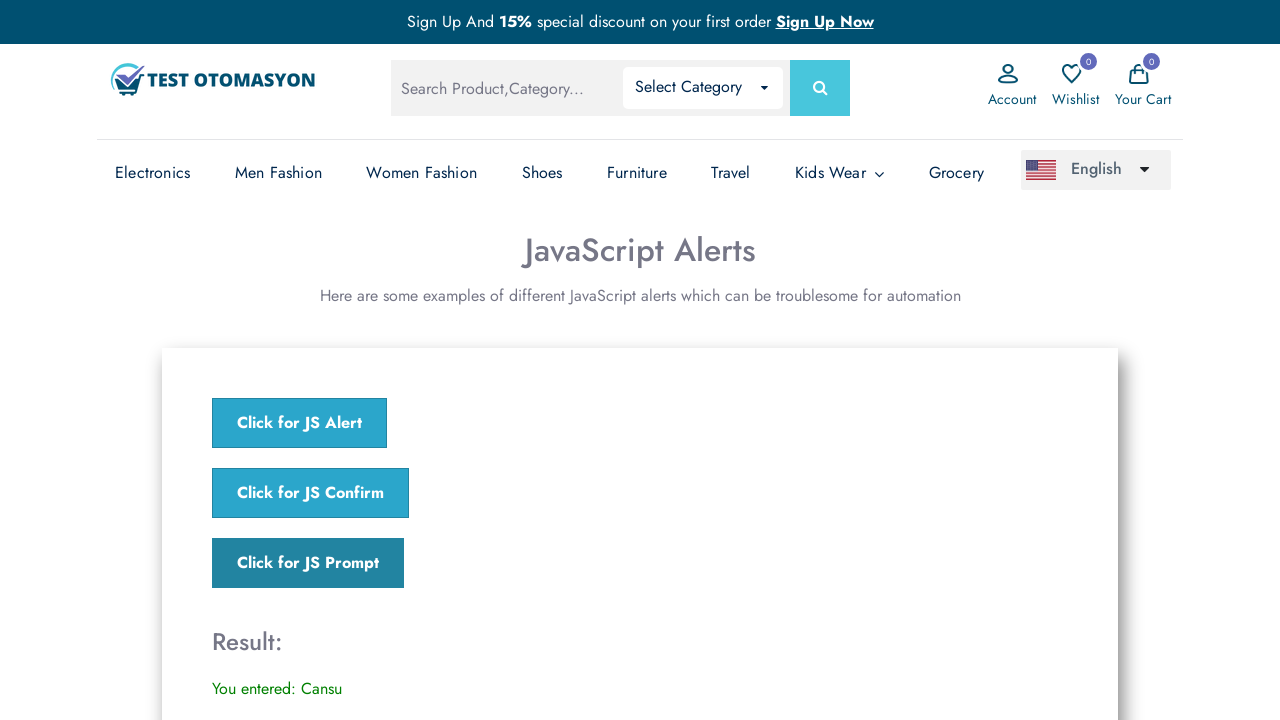

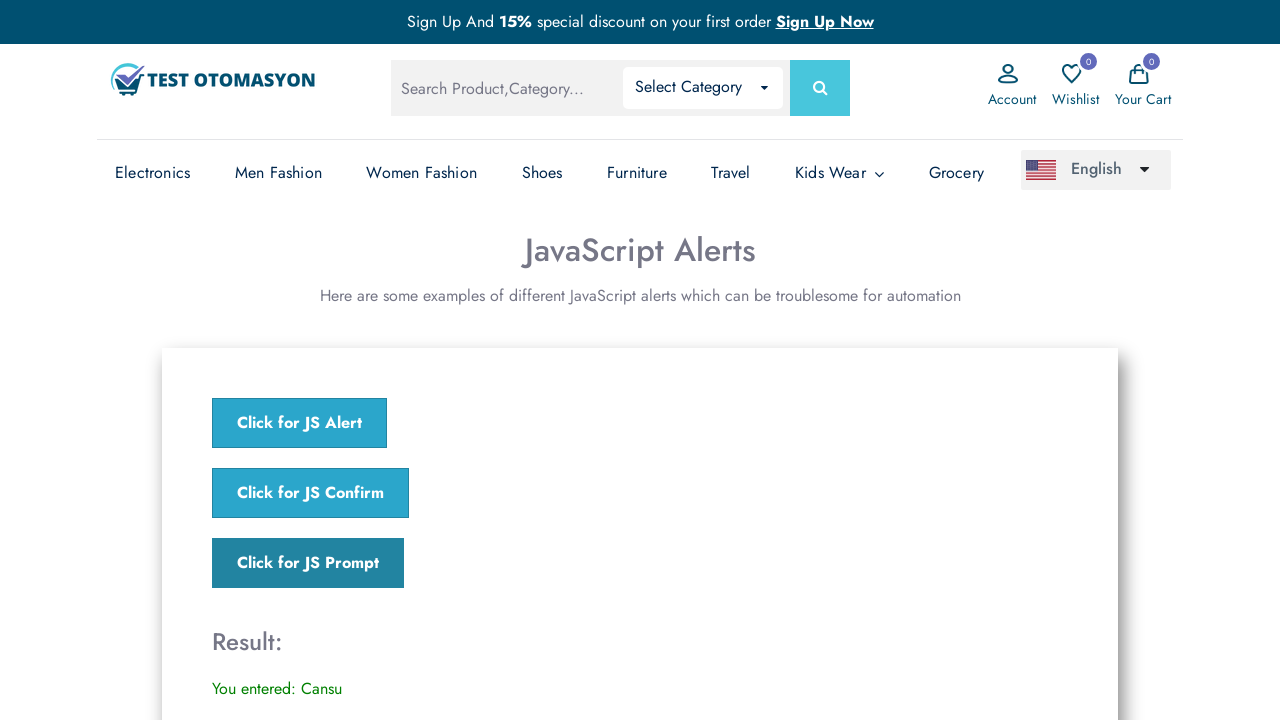